Tests handling multiple browser windows by clicking a link that opens a new window, verifying content in the new window, closing it, and switching back to the parent window to verify its content.

Starting URL: https://the-internet.herokuapp.com/windows

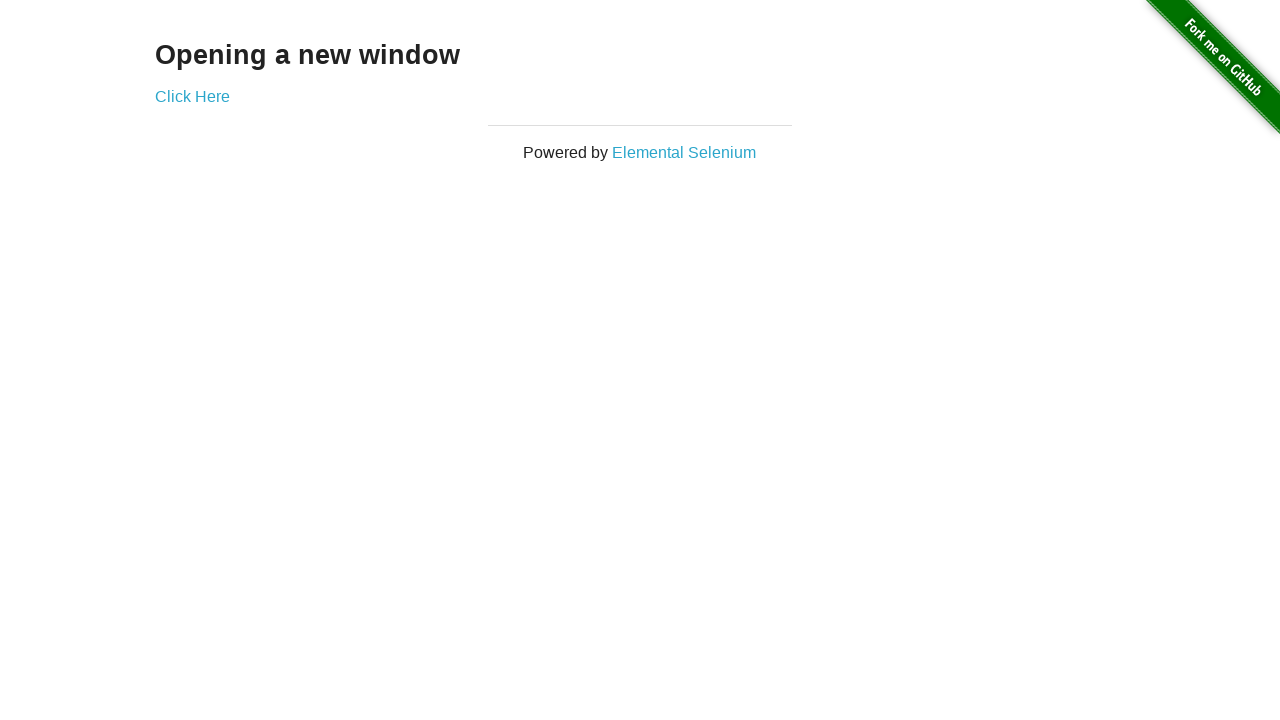

Clicked 'Click Here' link to open new window at (192, 96) on text=Click Here
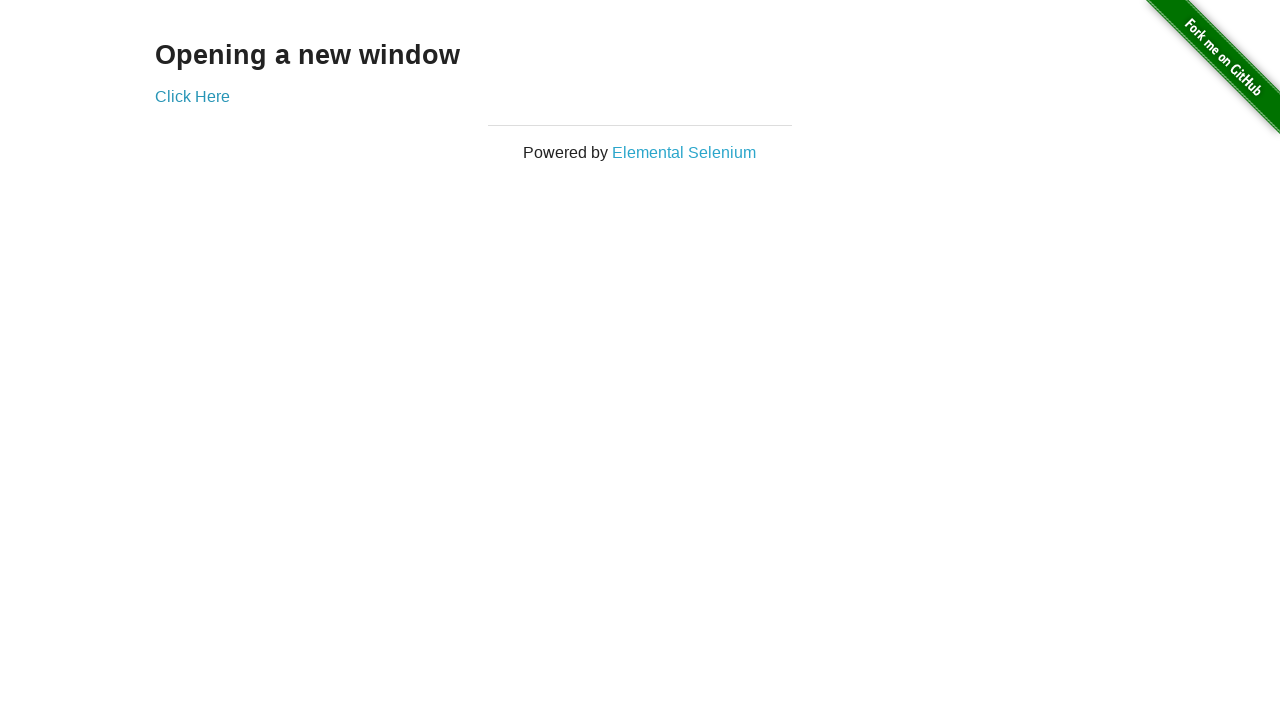

New window/tab opened and captured at (192, 96) on text=Click Here
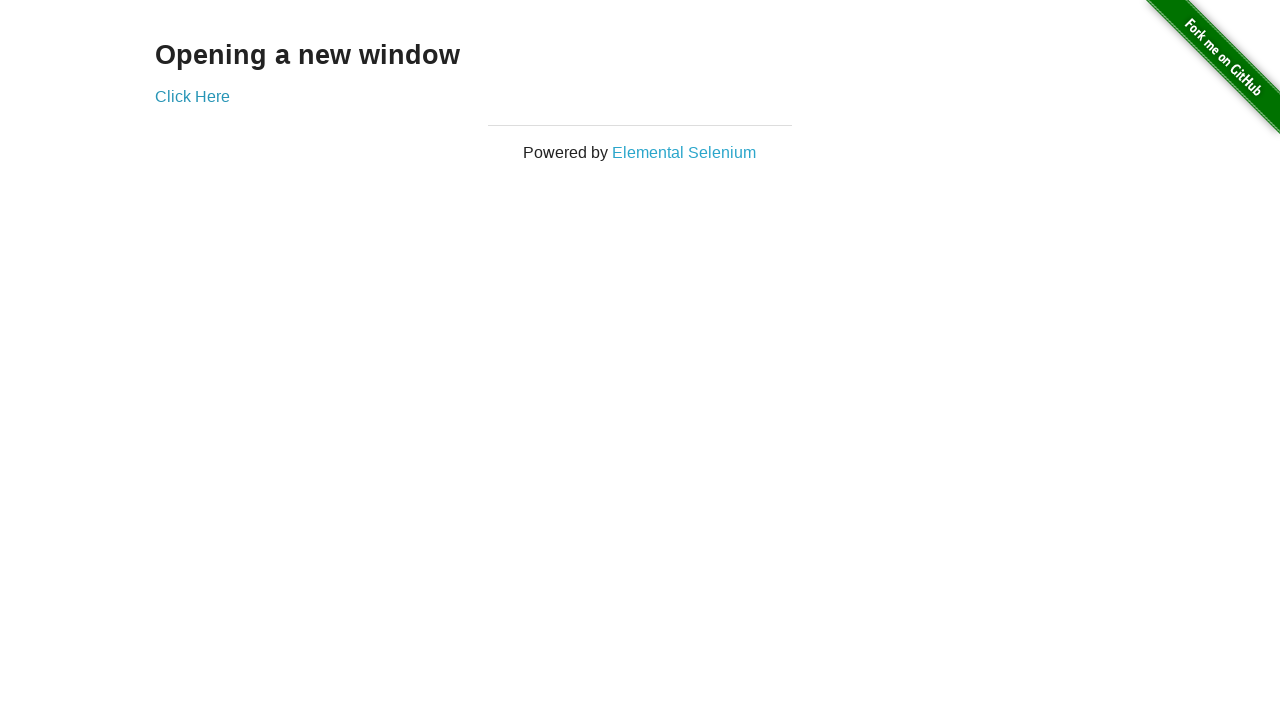

Retrieved new page object from opened window
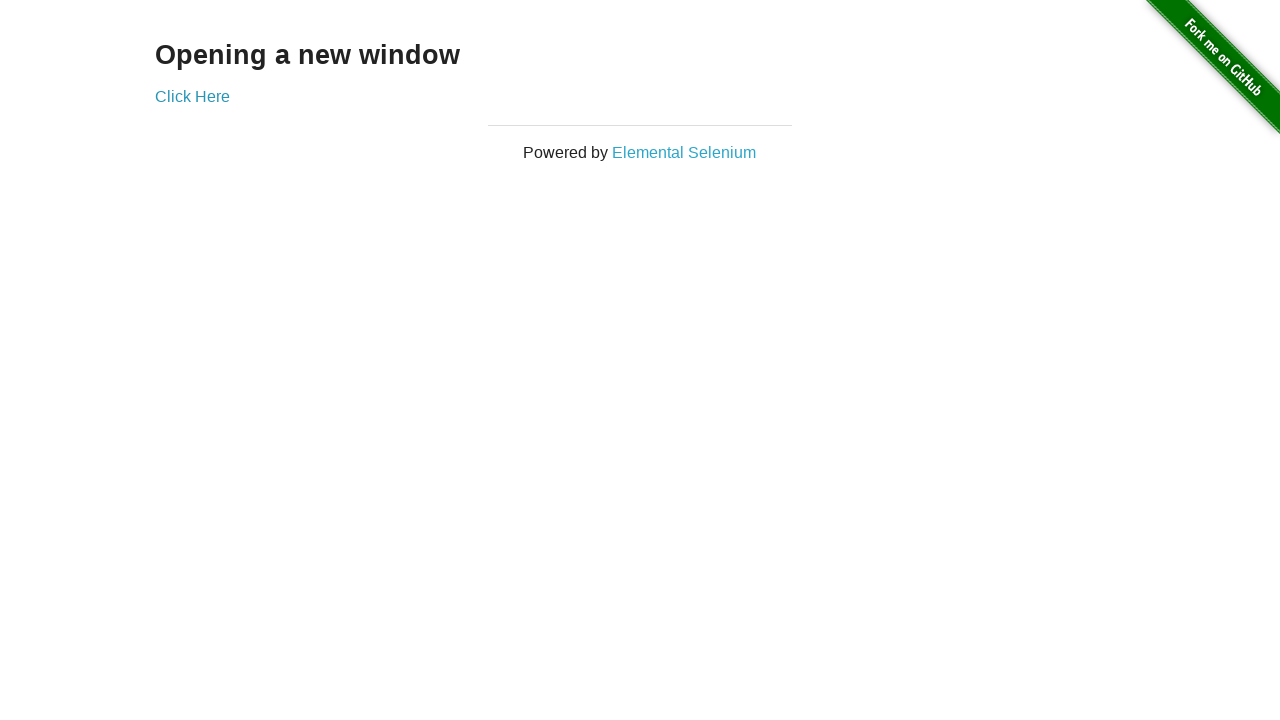

New page finished loading
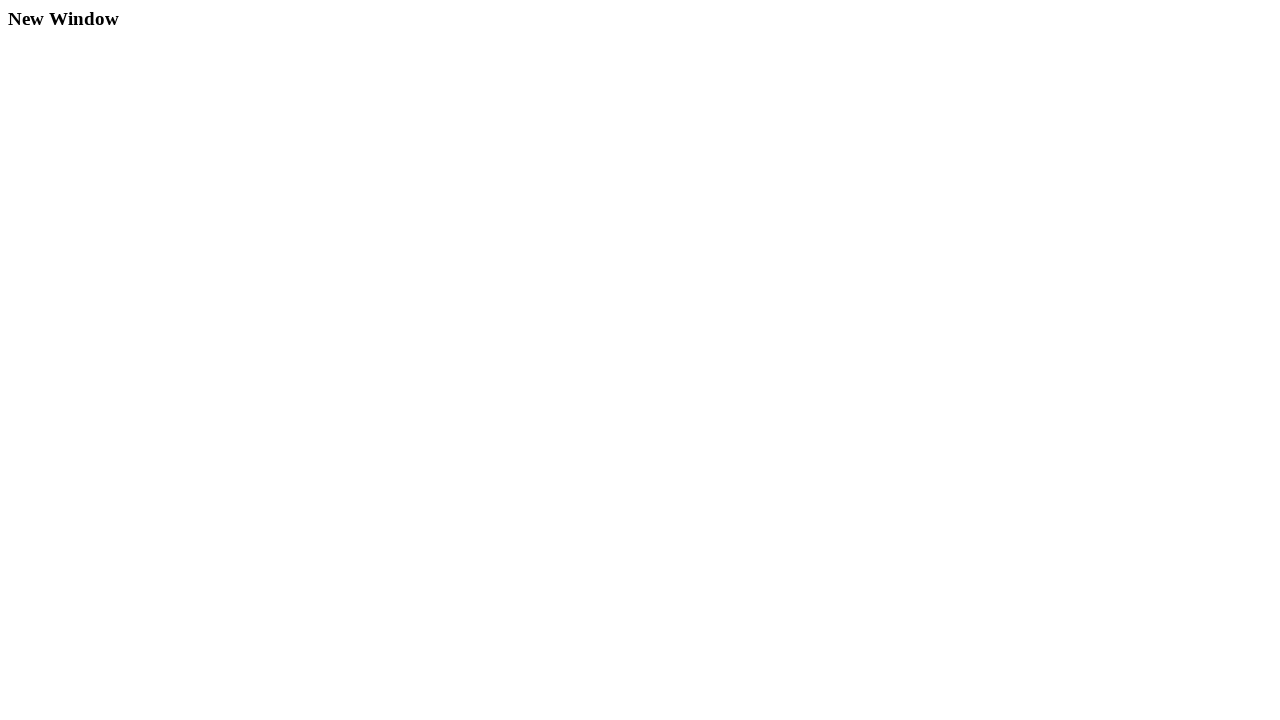

Verified new window heading text is 'New Window'
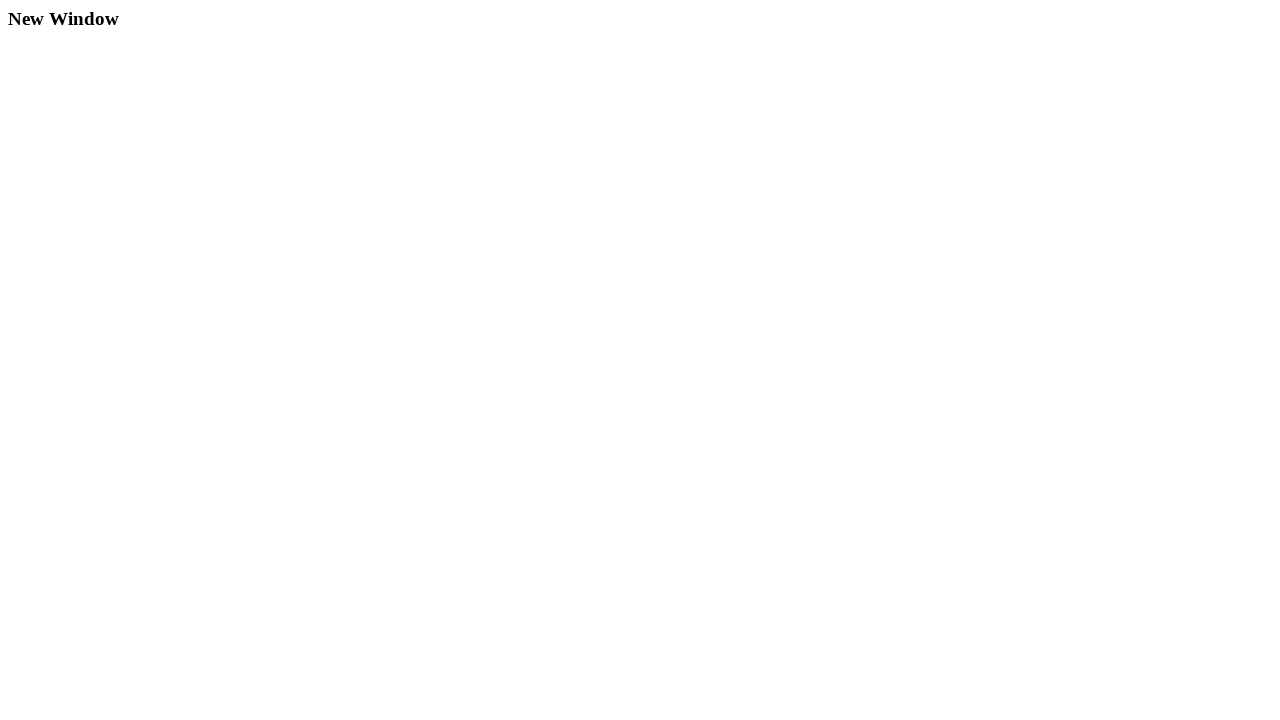

Closed the new window/tab
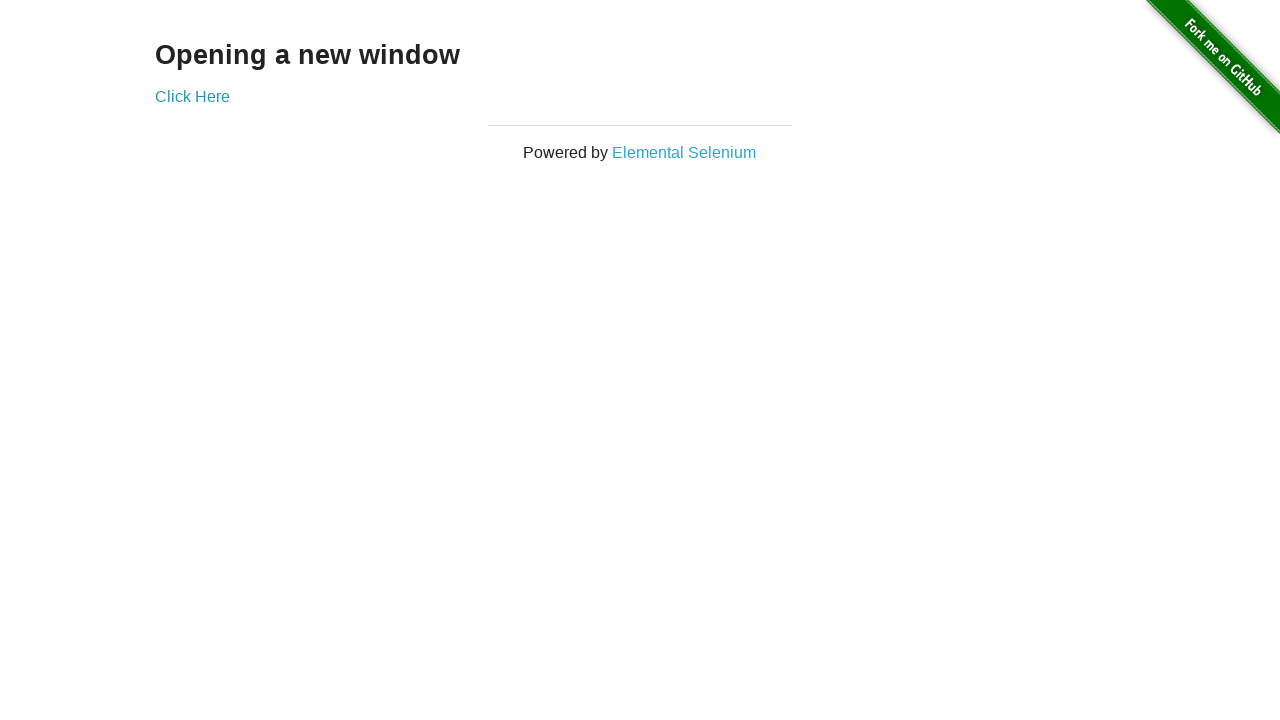

Verified parent window heading text is 'Opening a new window'
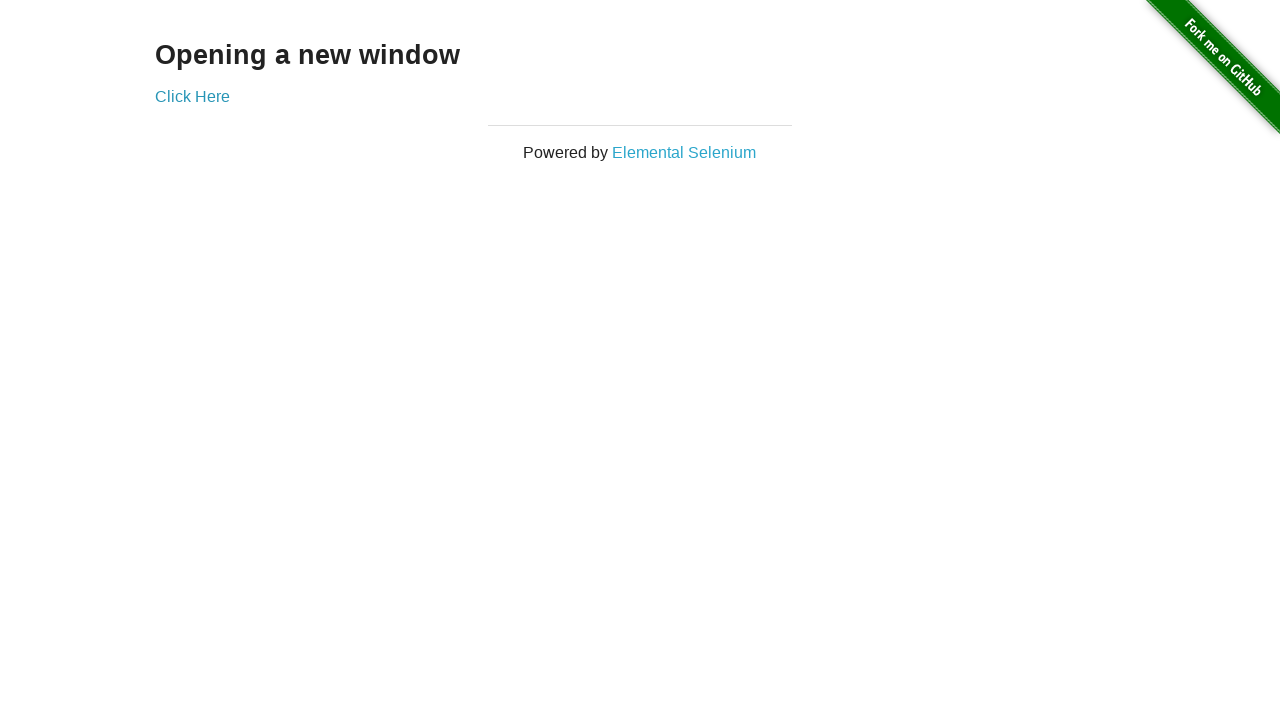

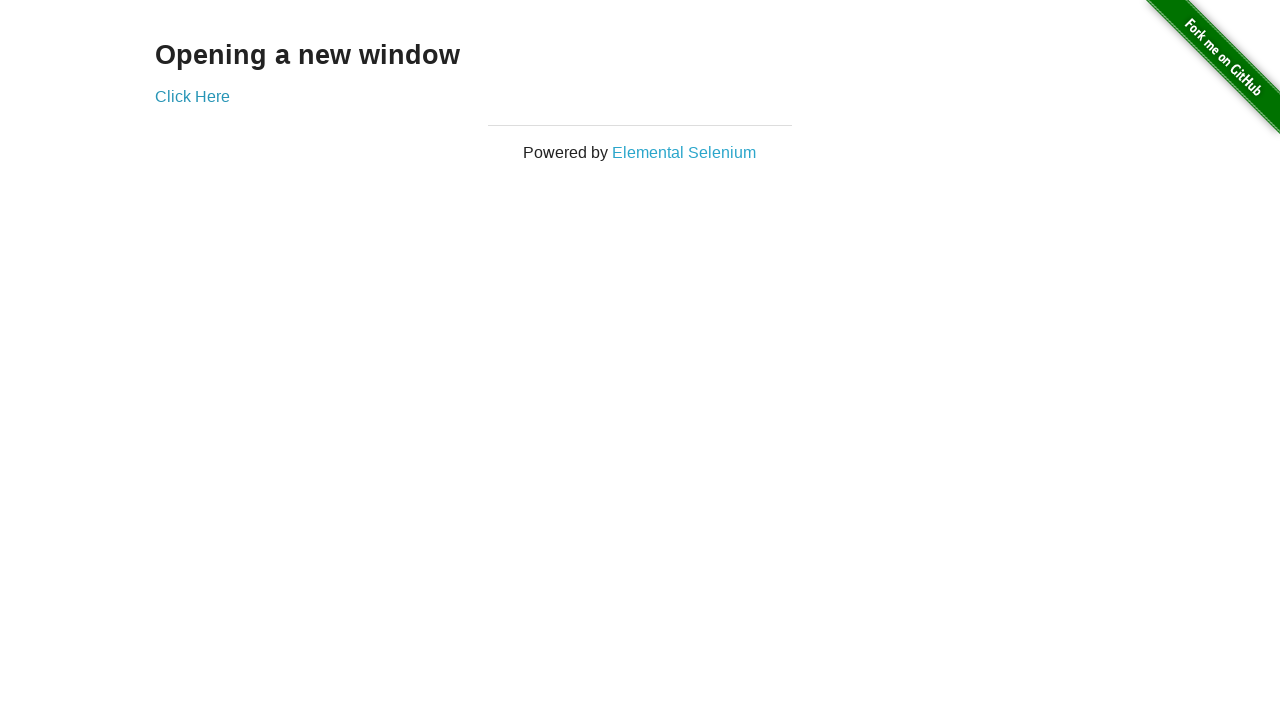